Navigates to a test blog page and scrolls down 600 pixels using JavaScript execution to test scroll functionality

Starting URL: http://omayo.blogspot.com/

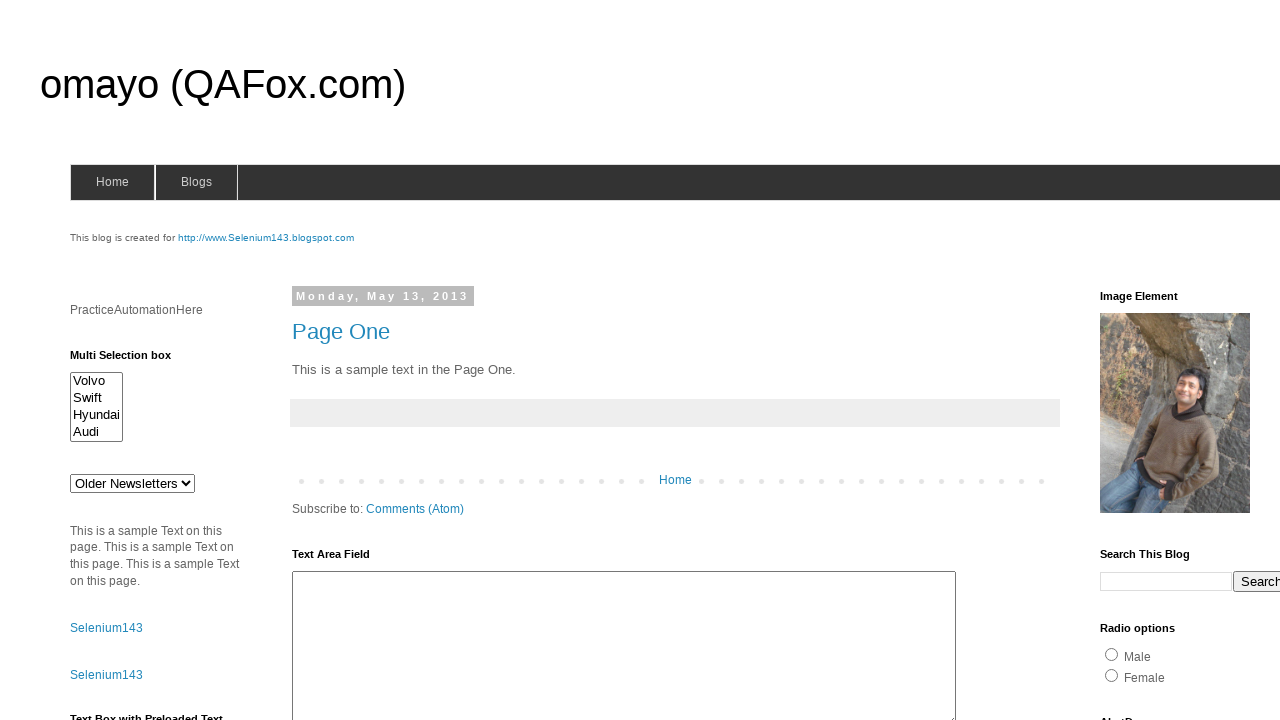

Navigated to http://omayo.blogspot.com/
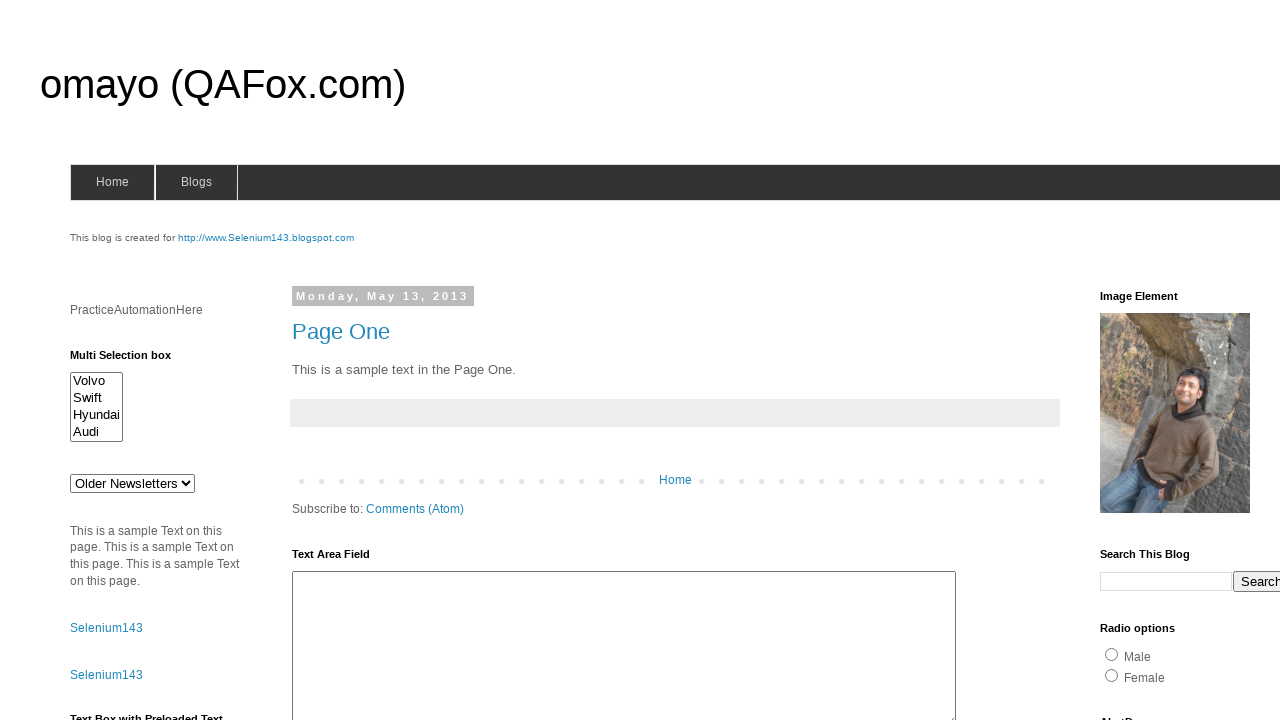

Scrolled down 600 pixels using JavaScript execution
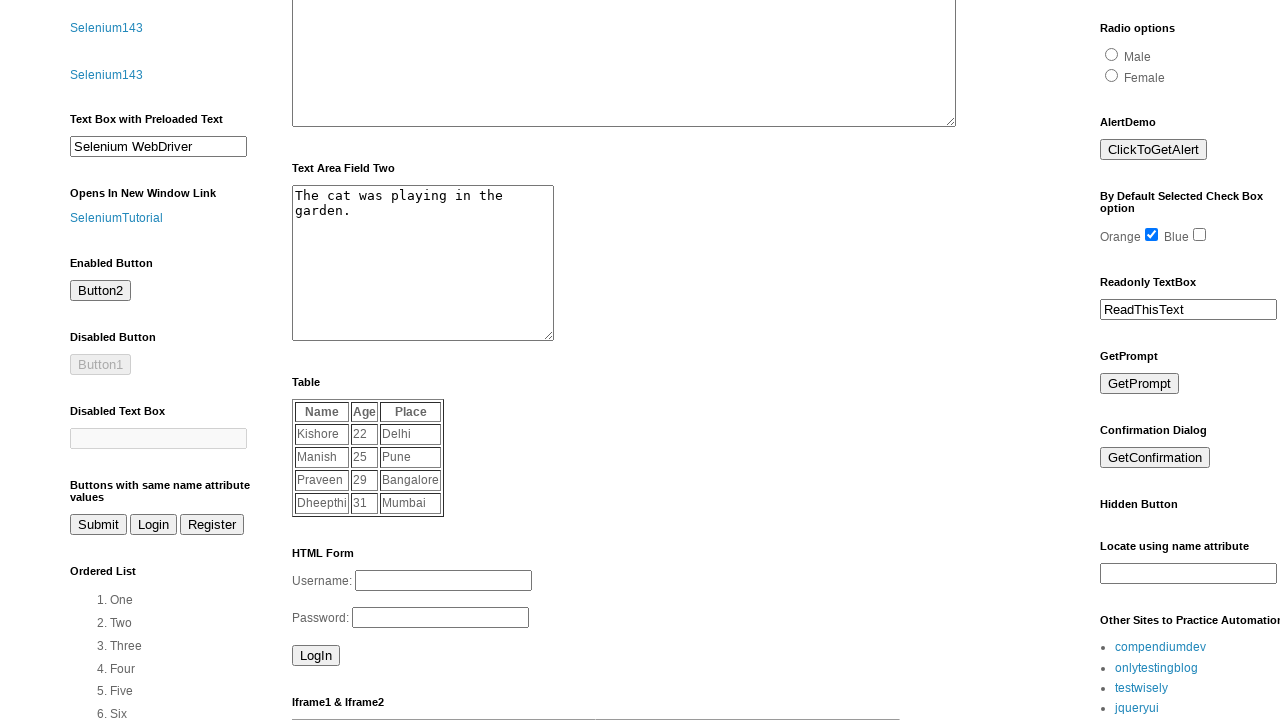

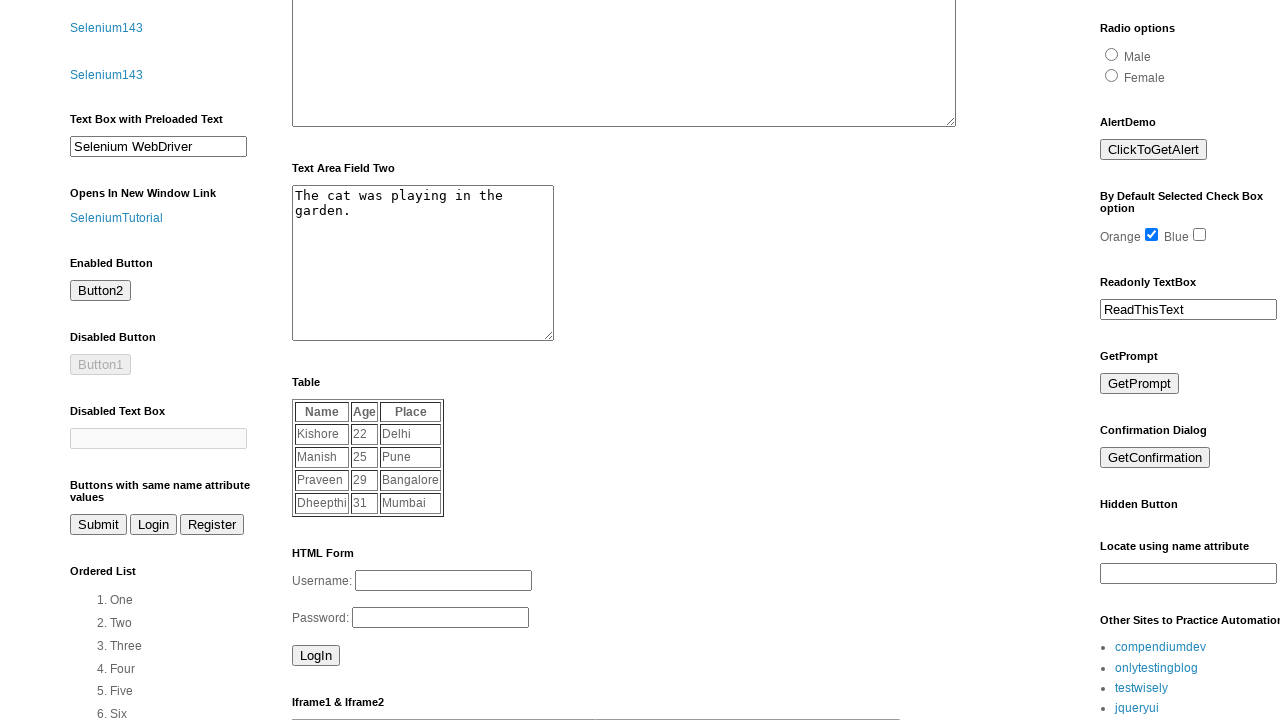